Navigates to GeeksforGeeks homepage and locates the Courses link element to verify it exists on the page

Starting URL: https://www.geeksforgeeks.org/

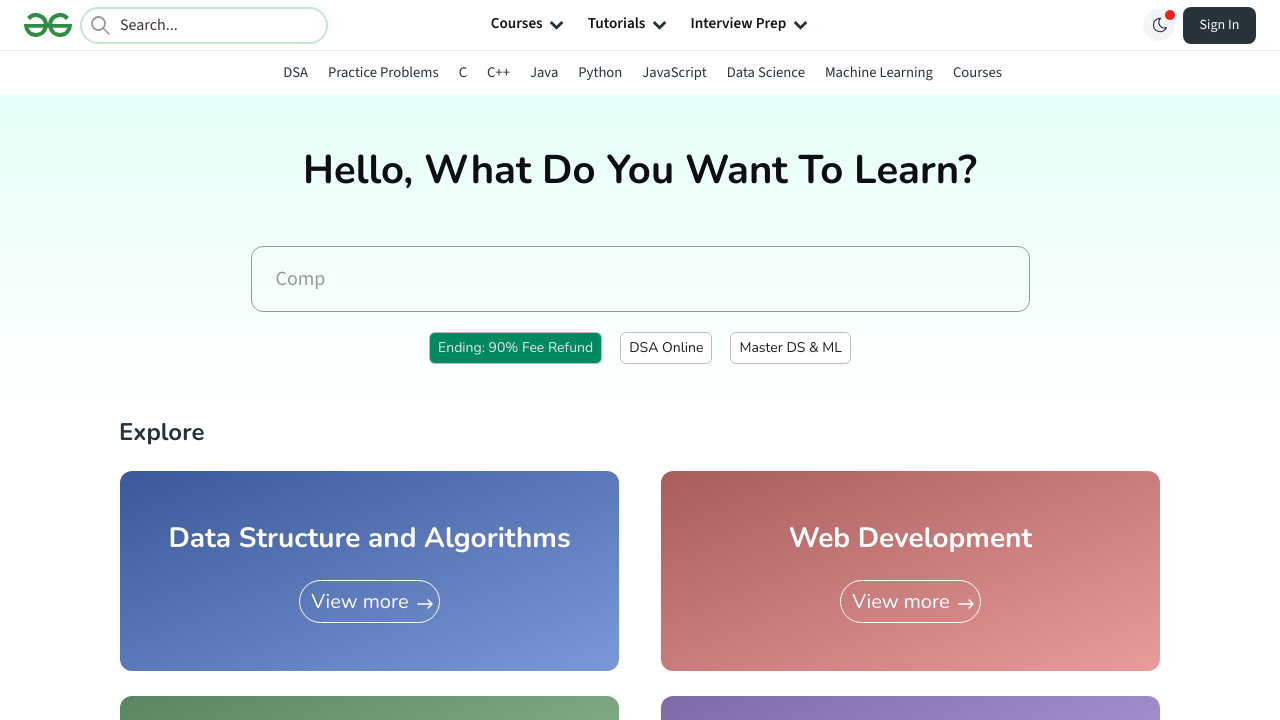

Located Courses link element on the page
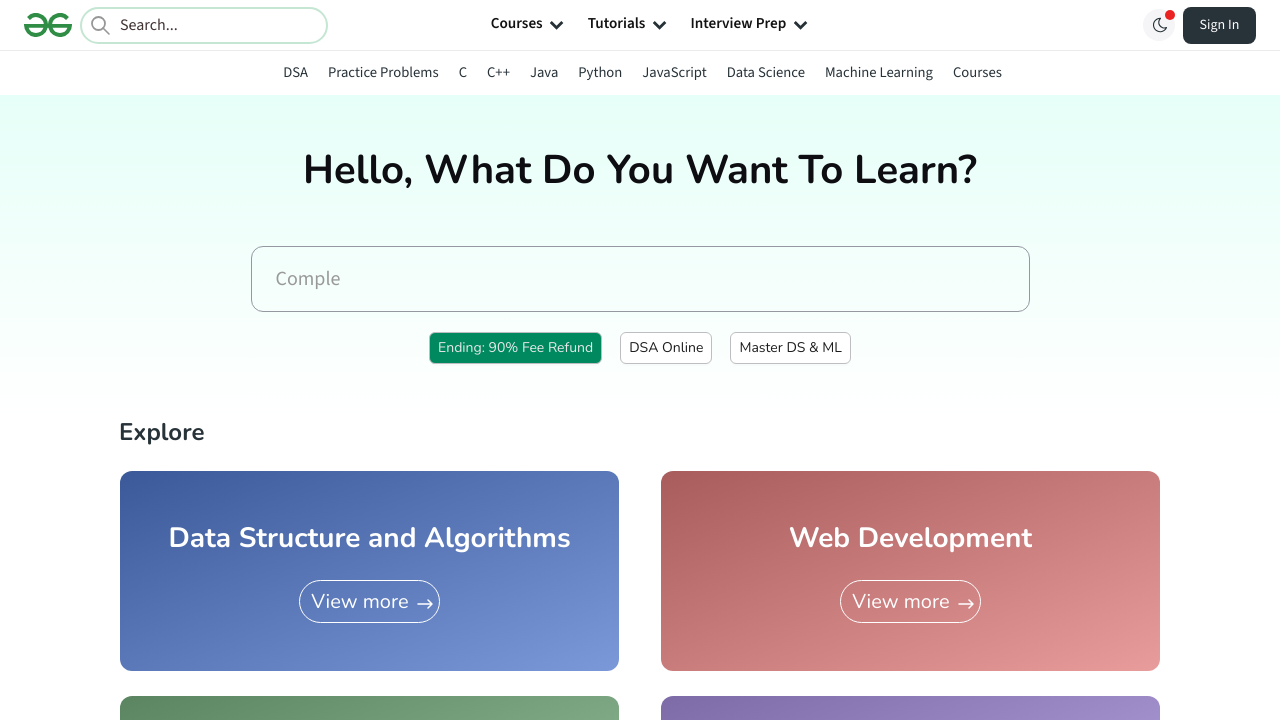

Courses link element is now visible
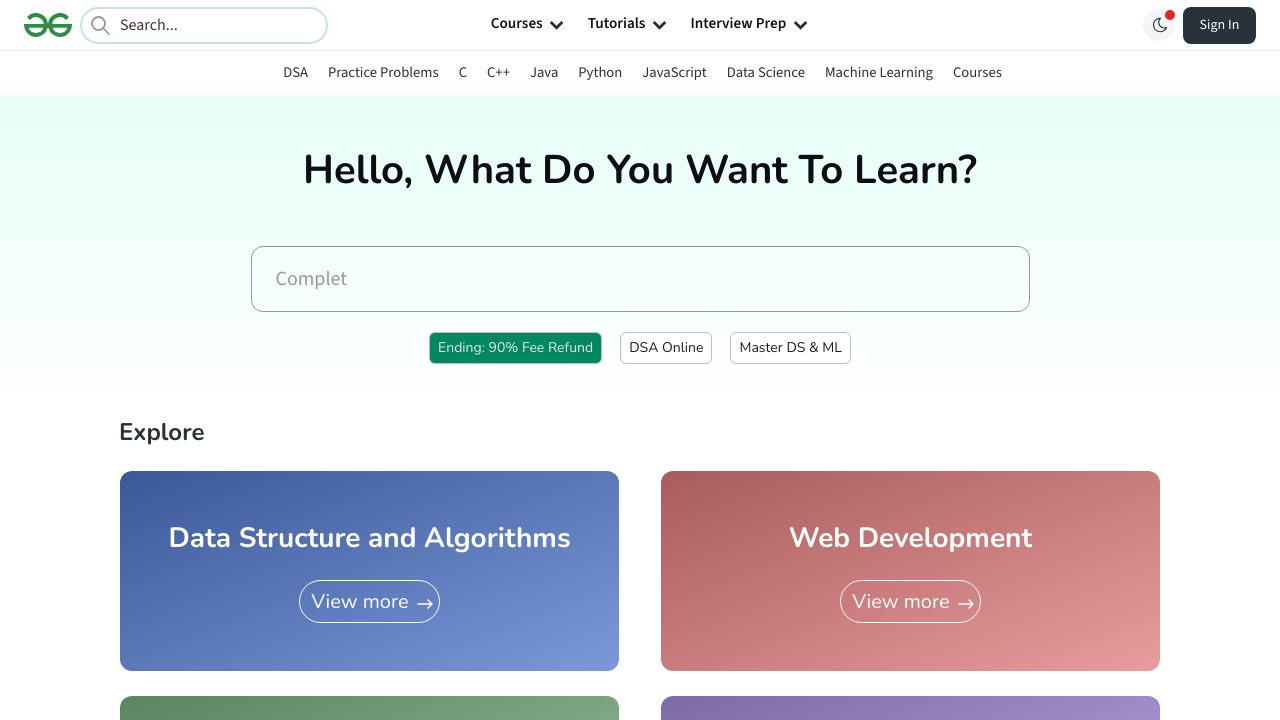

Retrieved href attribute from Courses link to verify element exists
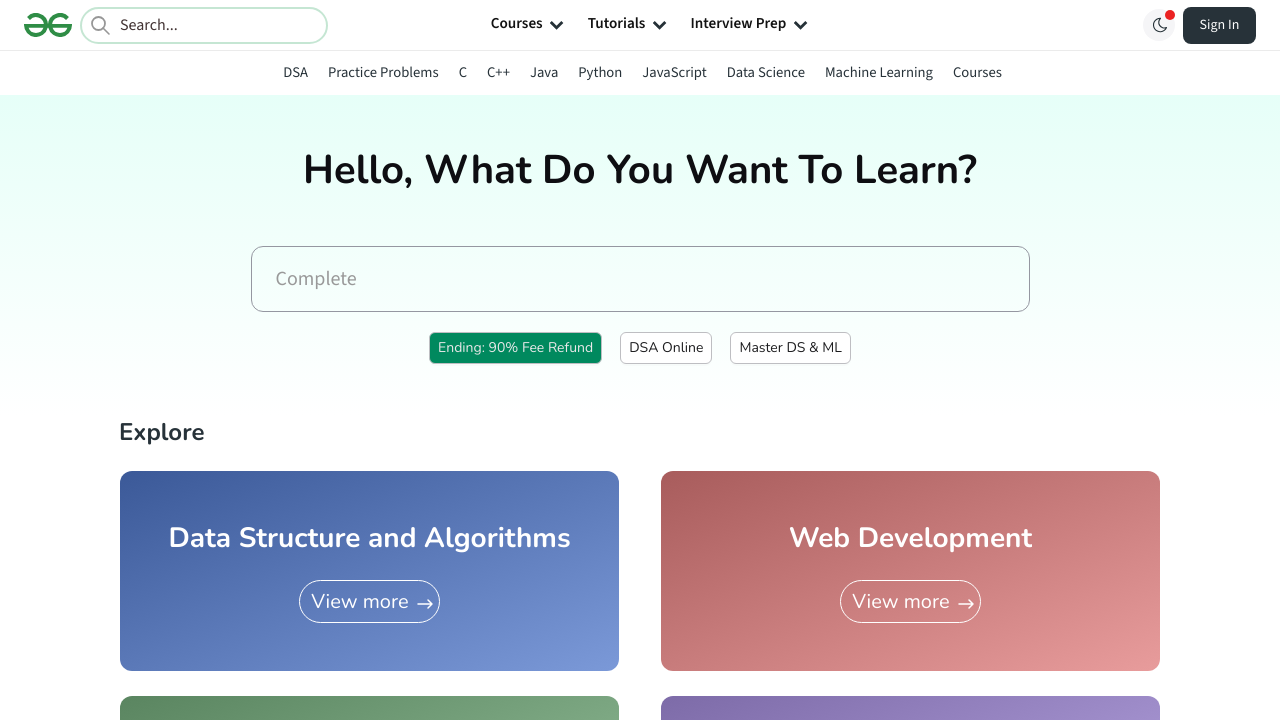

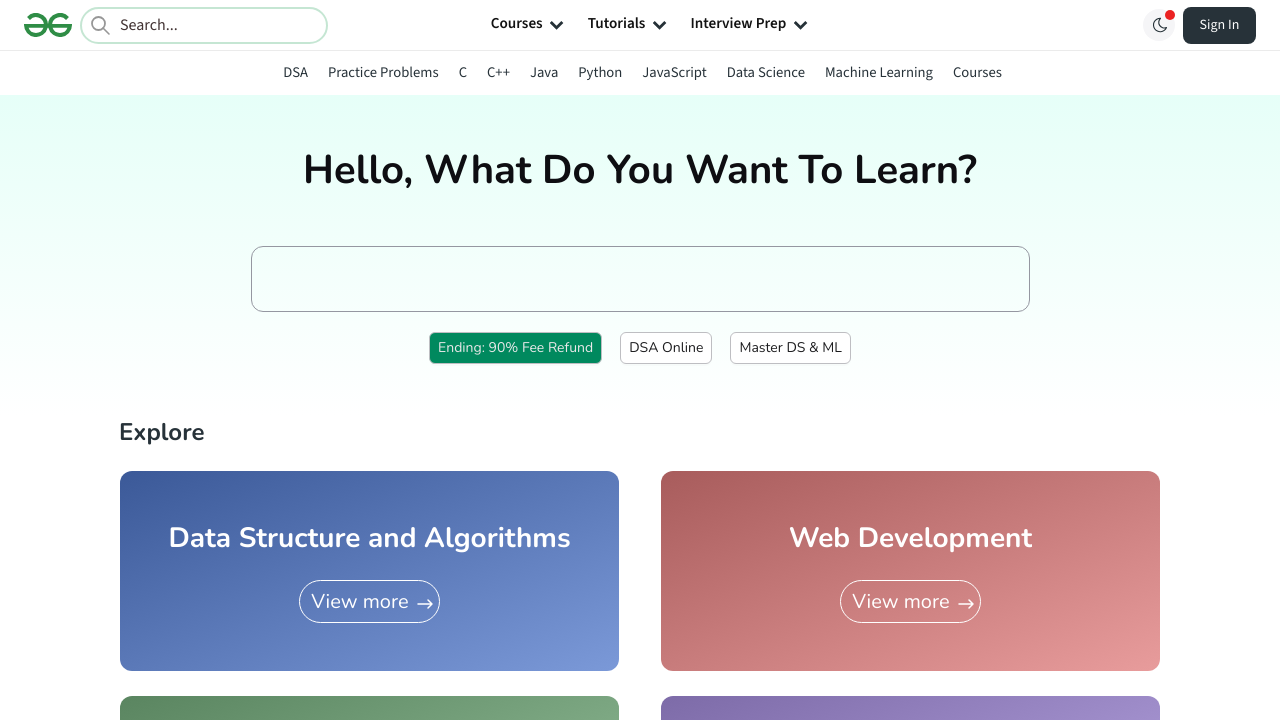